Tests the Starbucks Korea store locator by navigating through the location search interface, selecting a region and sub-region, and verifying that the store list loads.

Starting URL: https://www.starbucks.co.kr/store/store_map.do?disp=quick

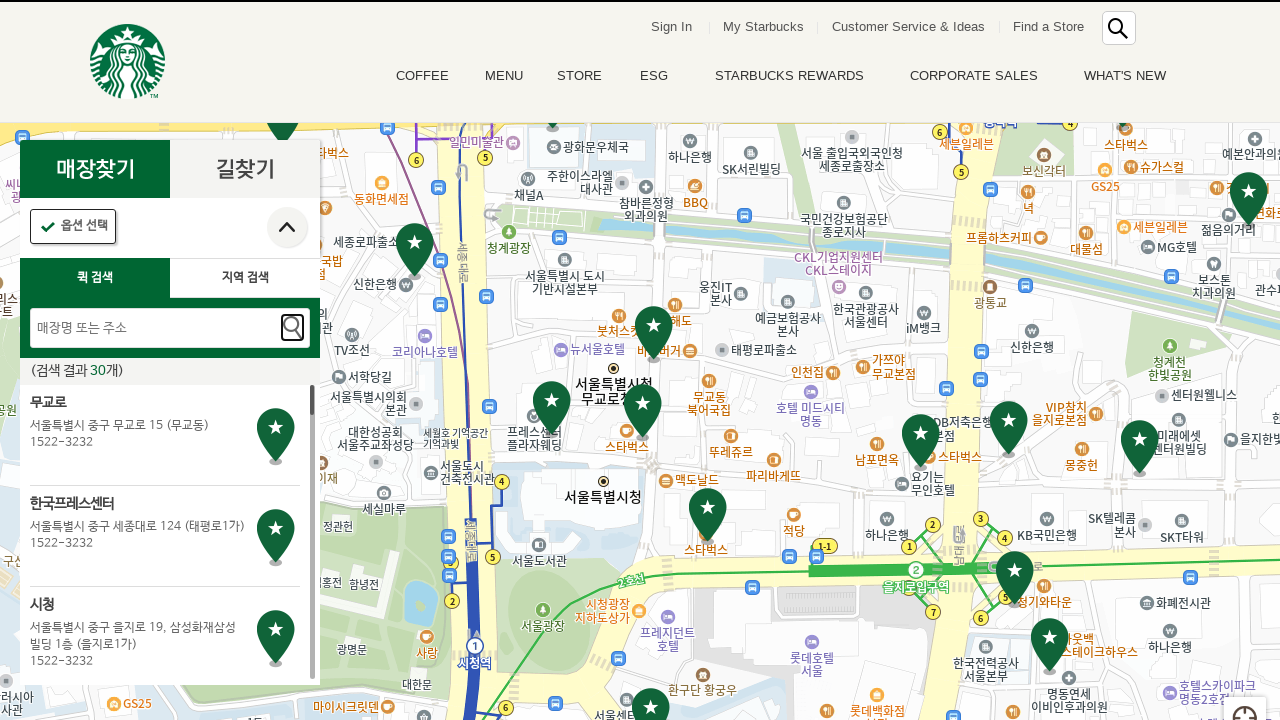

Waited 2 seconds for page to load
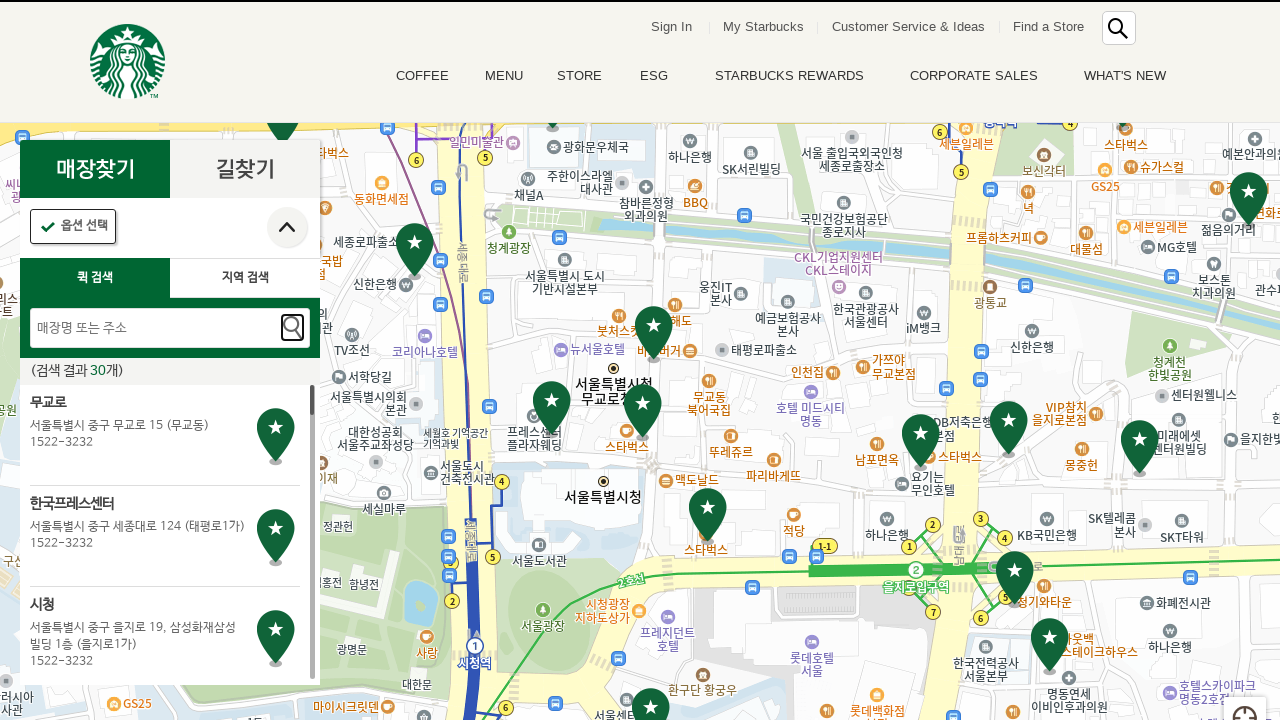

Clicked location search button at (245, 278) on .loca_search
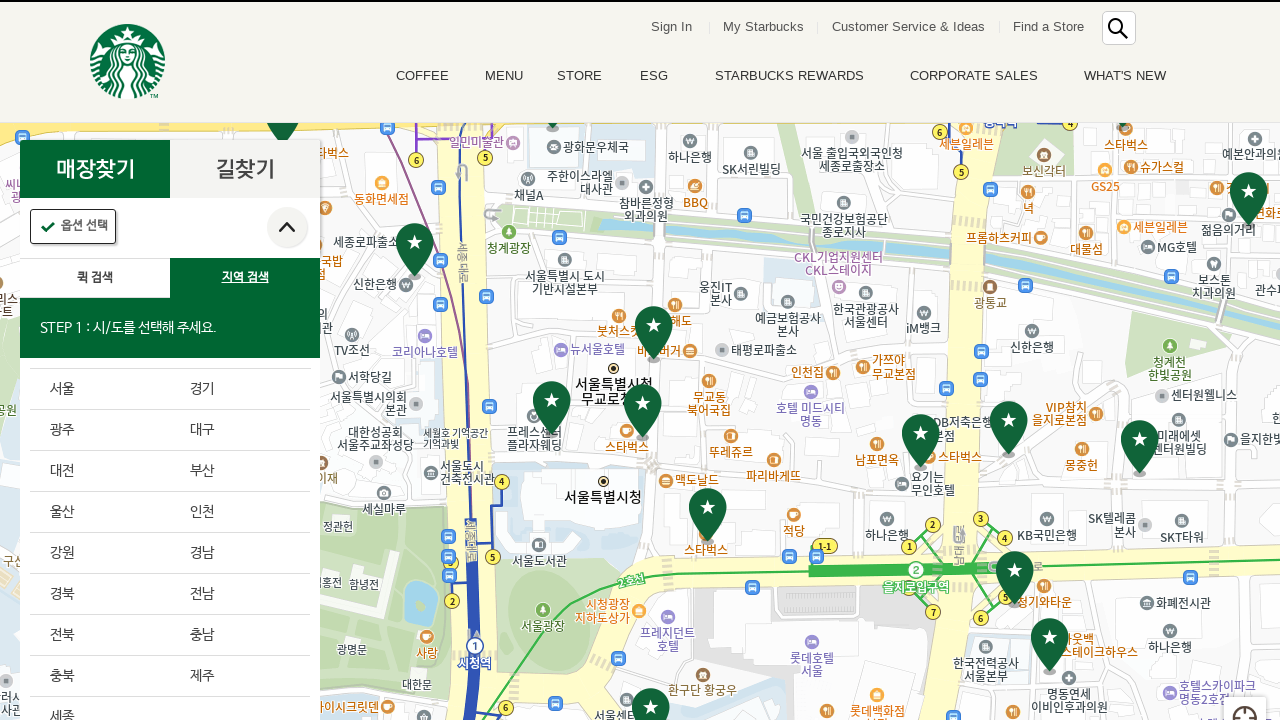

Waited 2 seconds for search interface to appear
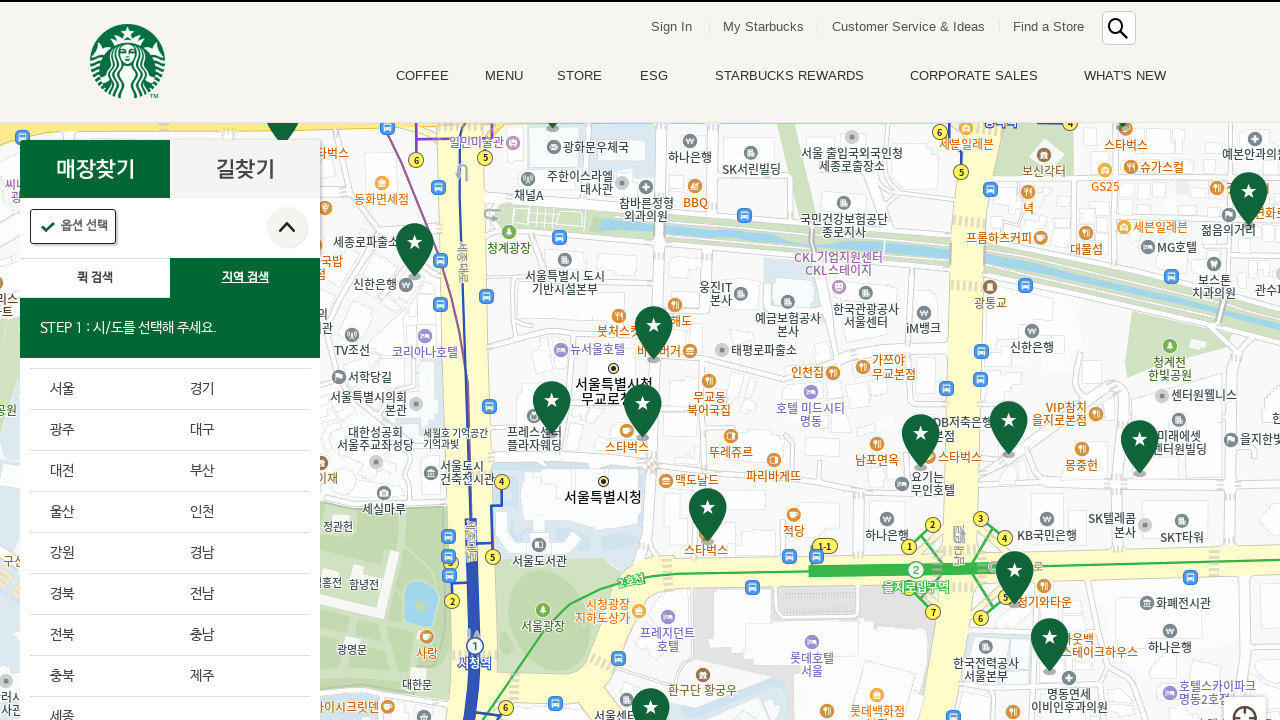

Selected first region option at (100, 389) on div.loca_step1_cont > ul > li:nth-child(1) > a
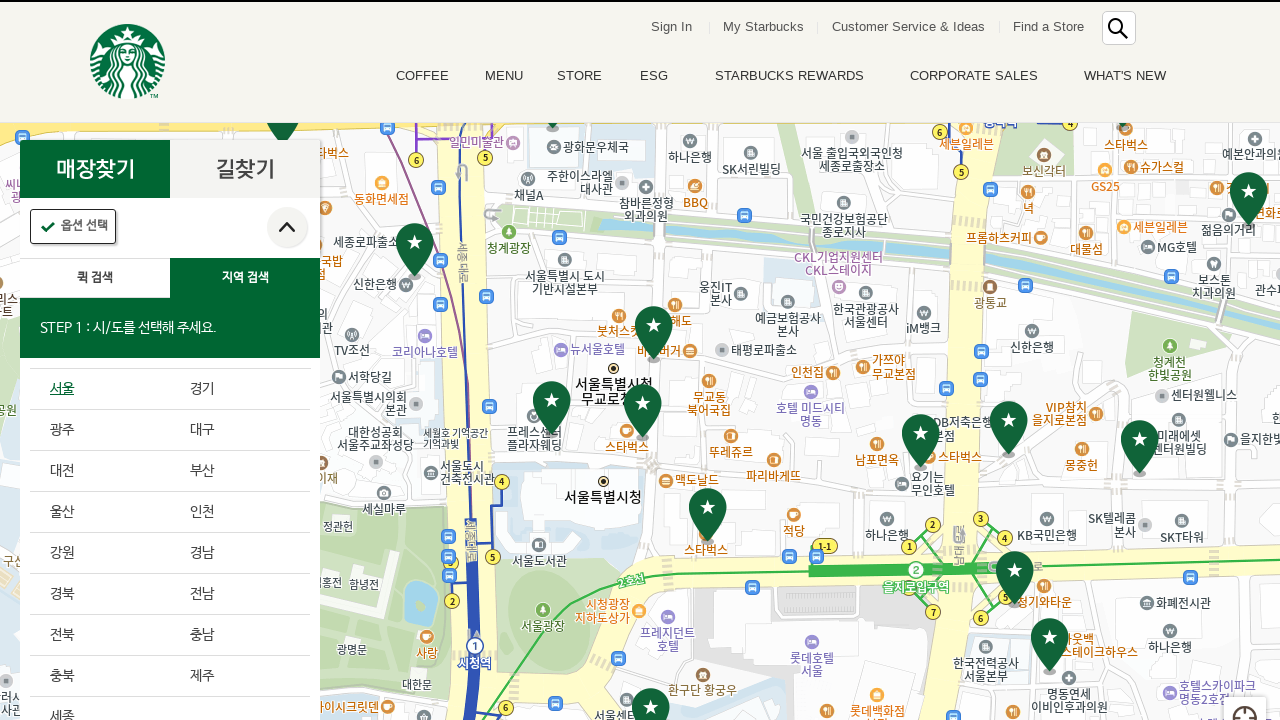

Waited 2 seconds for sub-region options to load
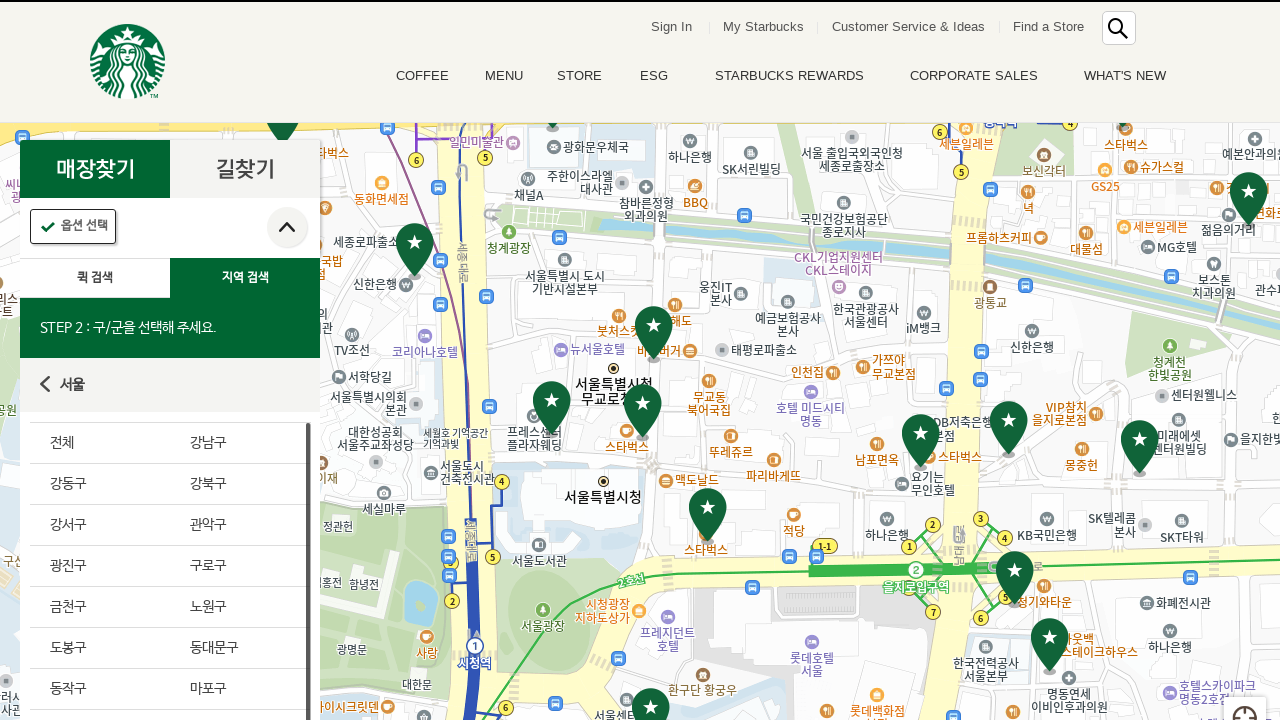

Selected first sub-region option at (100, 443) on #mCSB_2_container > ul > li:nth-child(1) > a
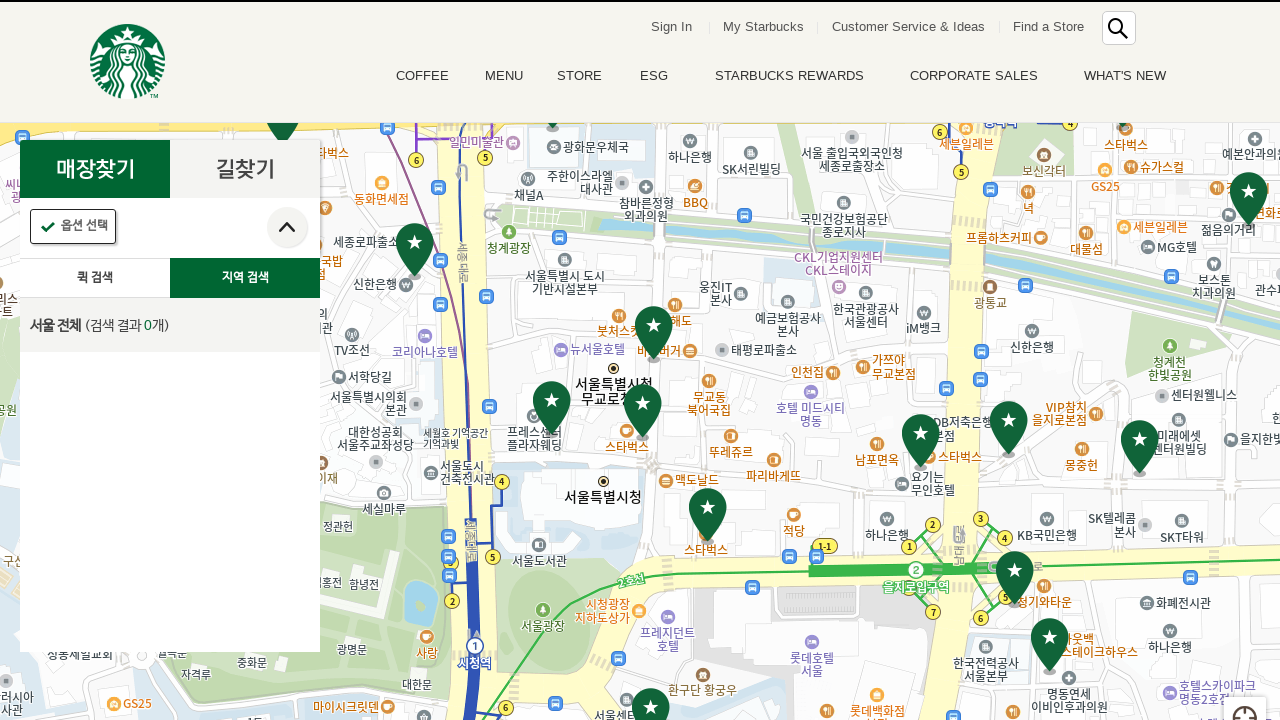

Waited 2 seconds for store list to load
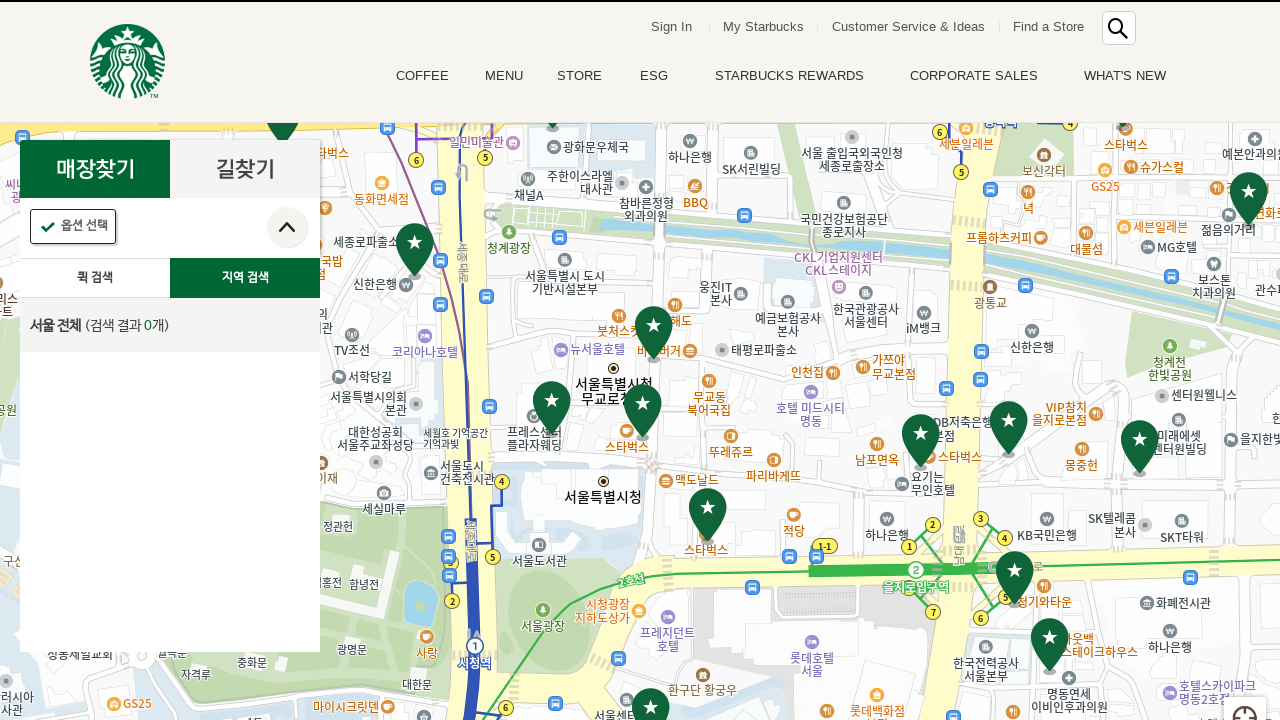

Store list loaded and verified
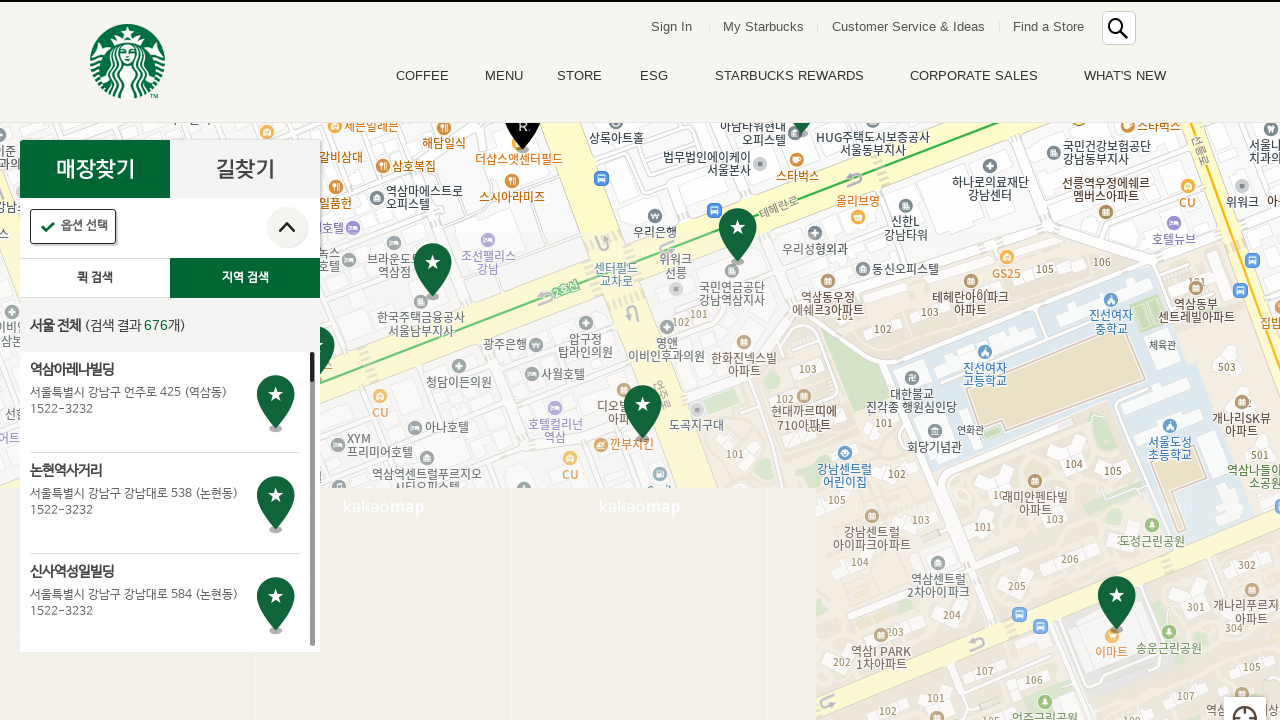

Located all store list items
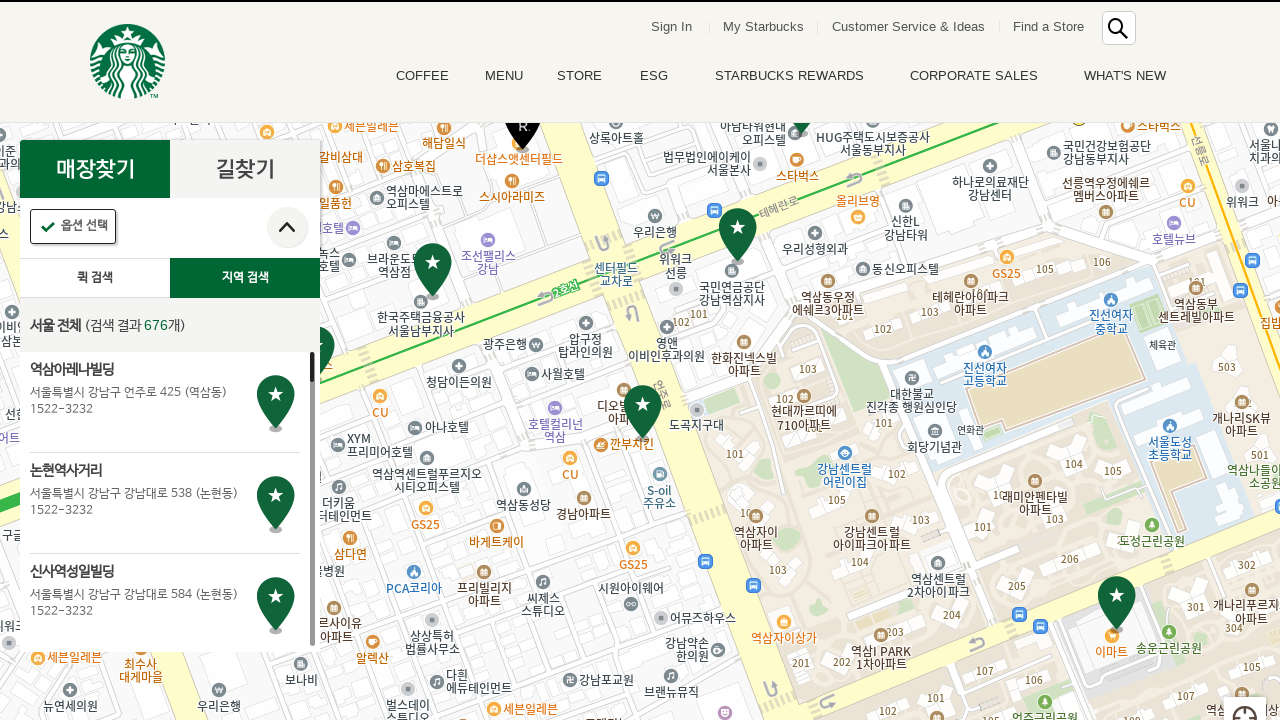

Counted 676 store items in the list
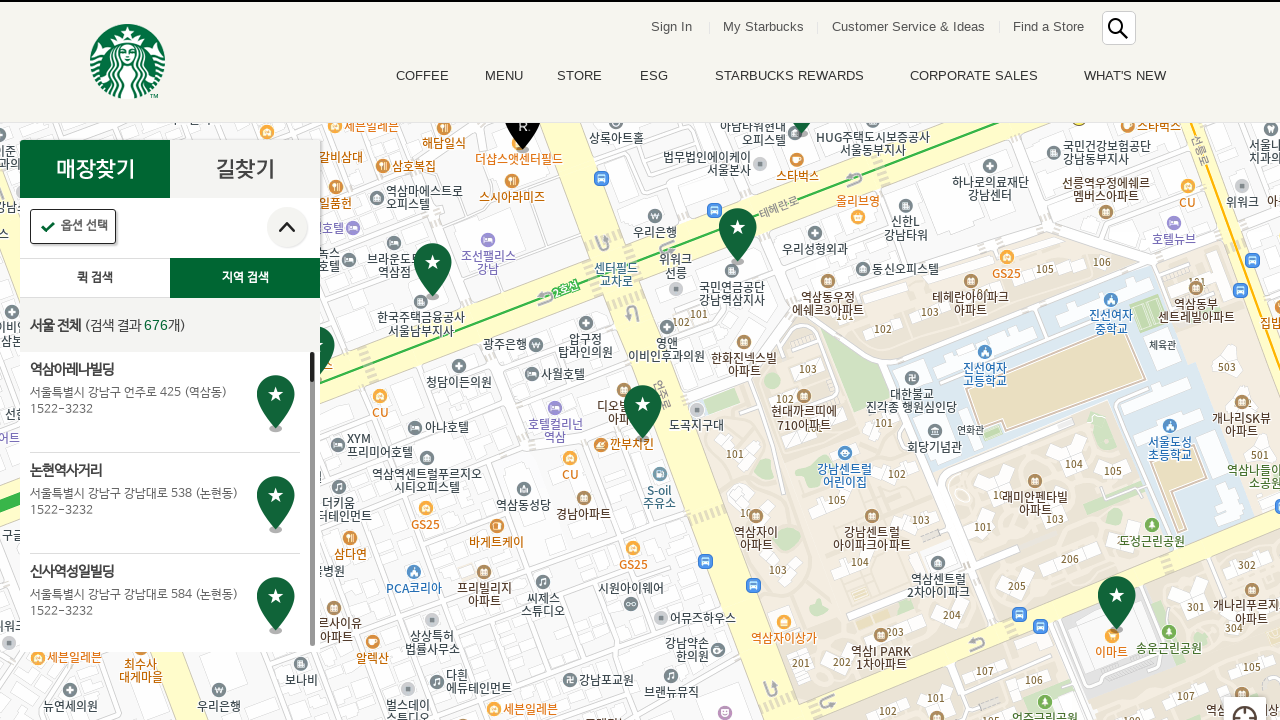

Scrolled to 4th store item to verify list interactivity
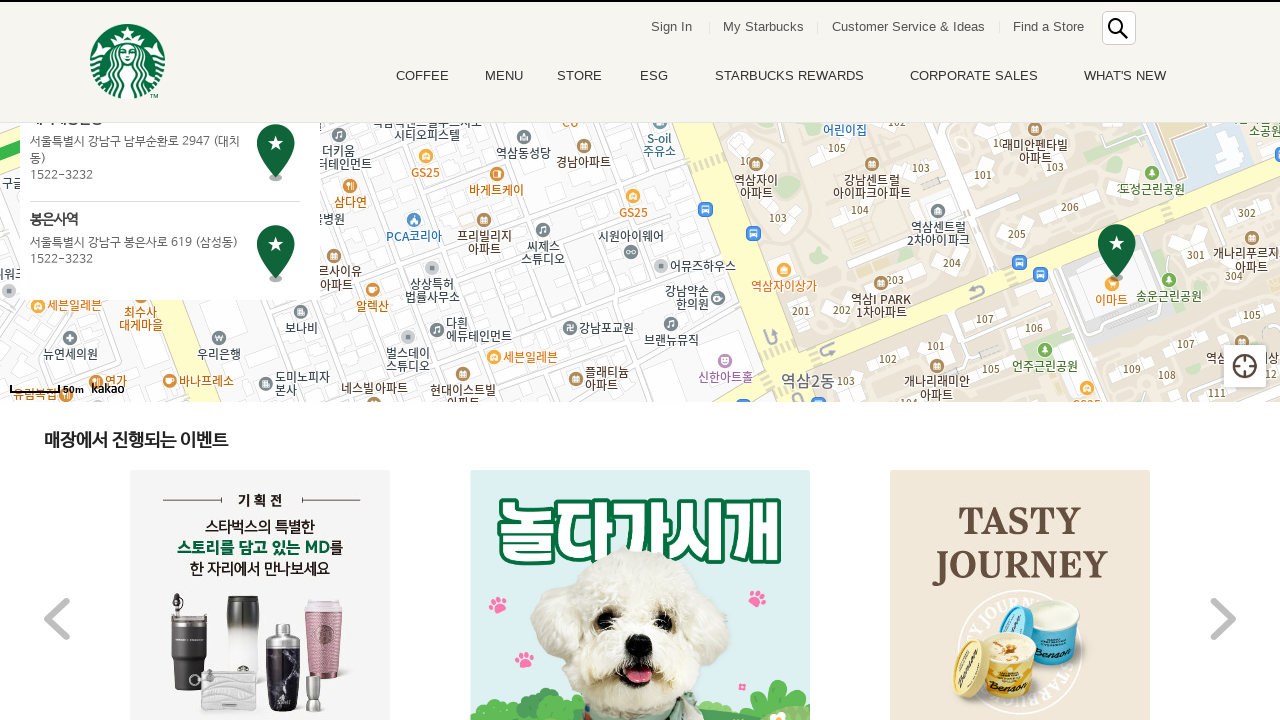

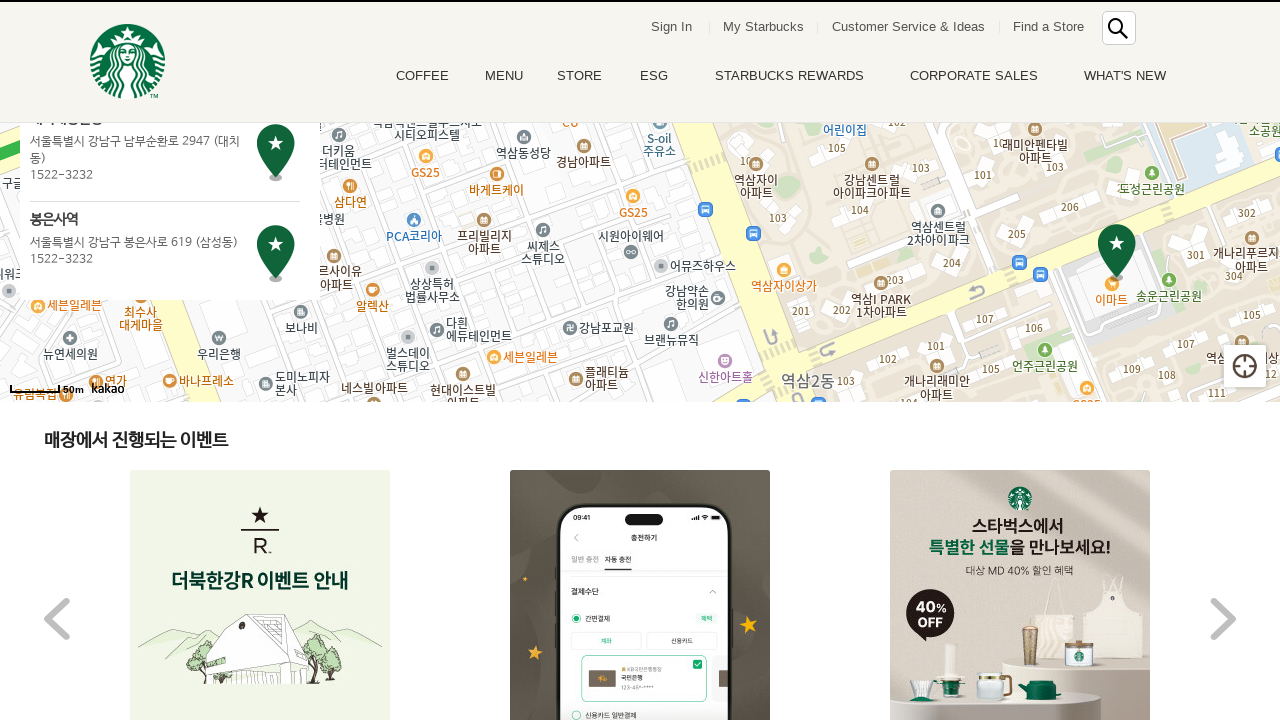